Tests a practice form by filling out name, email, password, selecting gender from dropdown, checking a checkbox, selecting a radio button, entering a birthday, and submitting the form.

Starting URL: https://rahulshettyacademy.com/angularpractice/

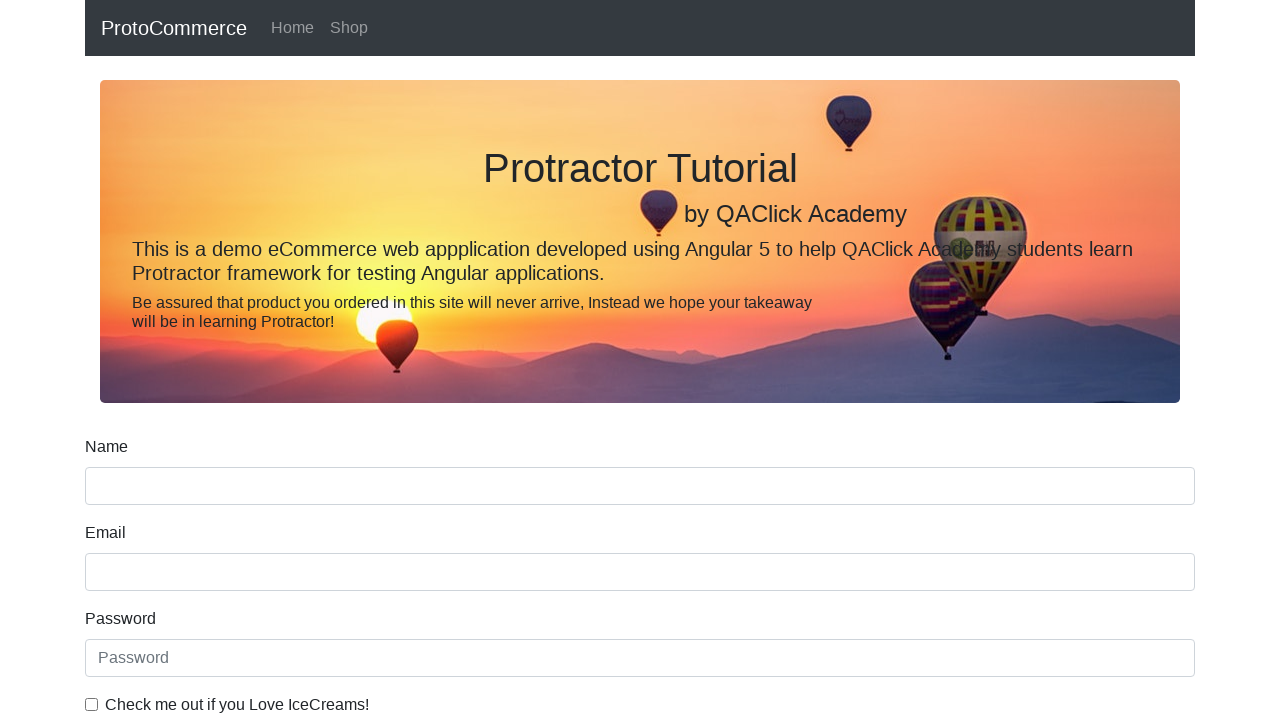

Navigated to practice form page
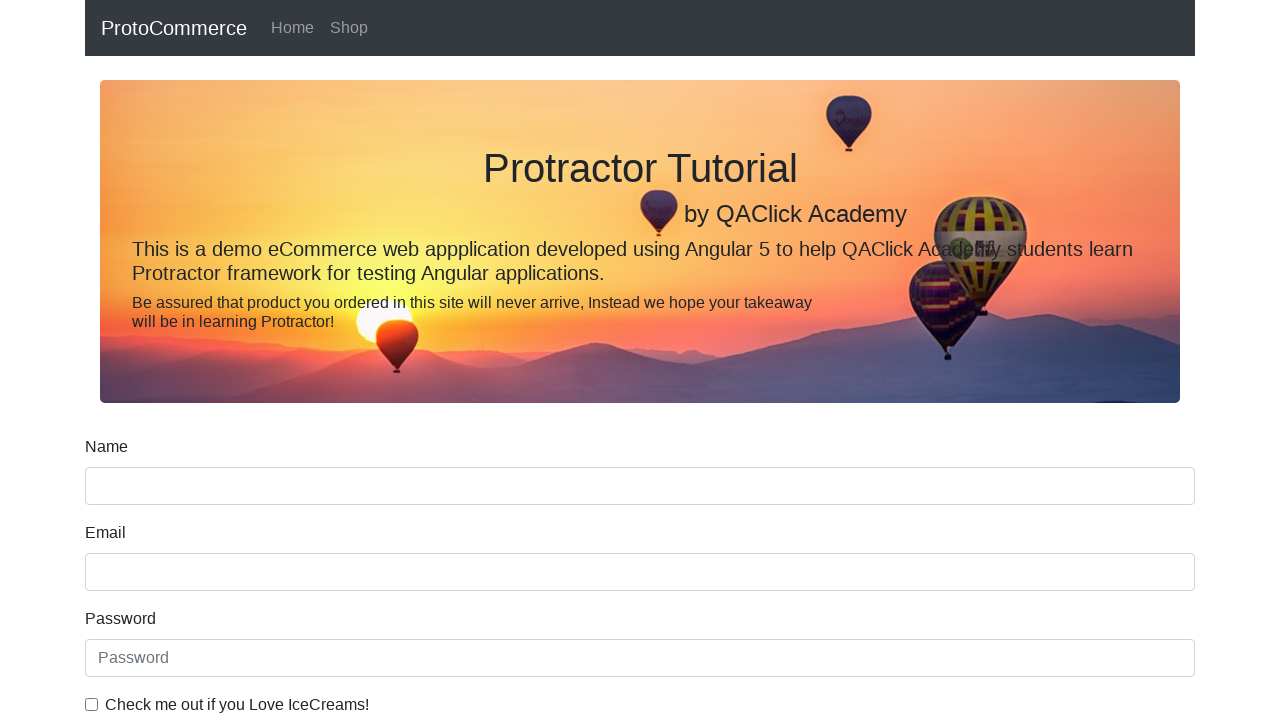

Filled name field with 'Swetha' on input[name='name']
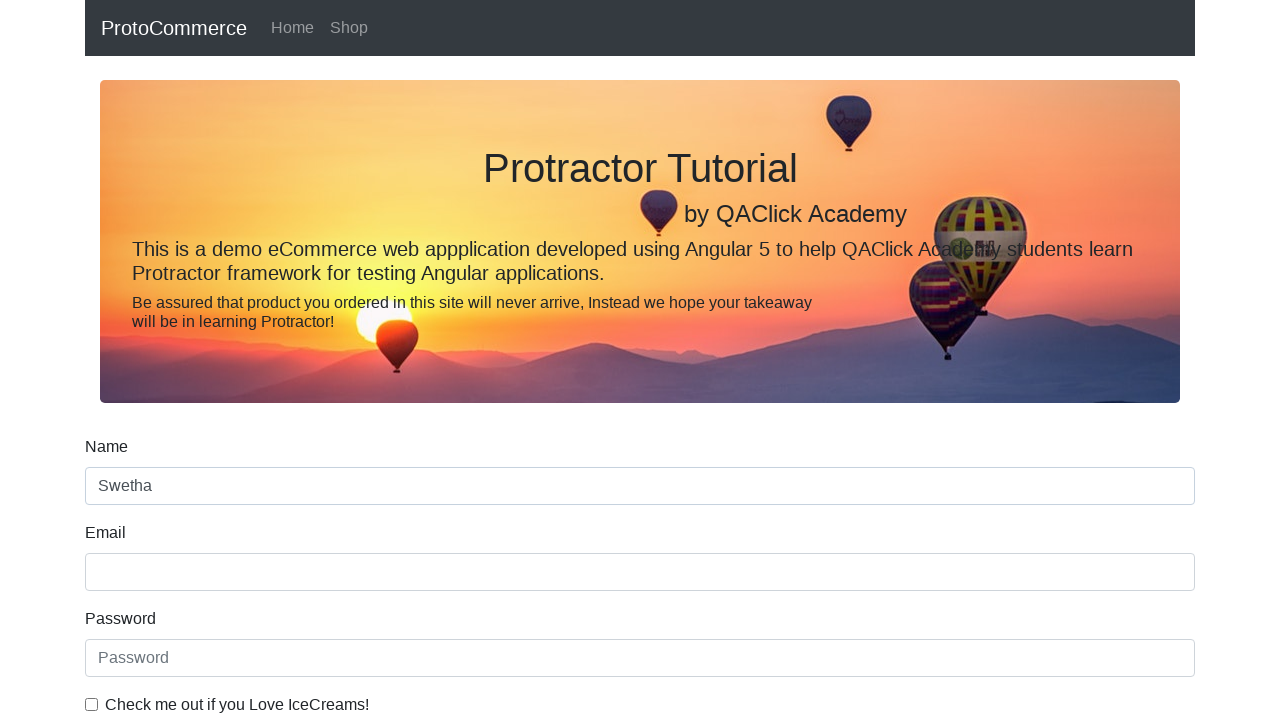

Filled email field with 'rasalay.shwetha@gmail.com' on input[name='email']
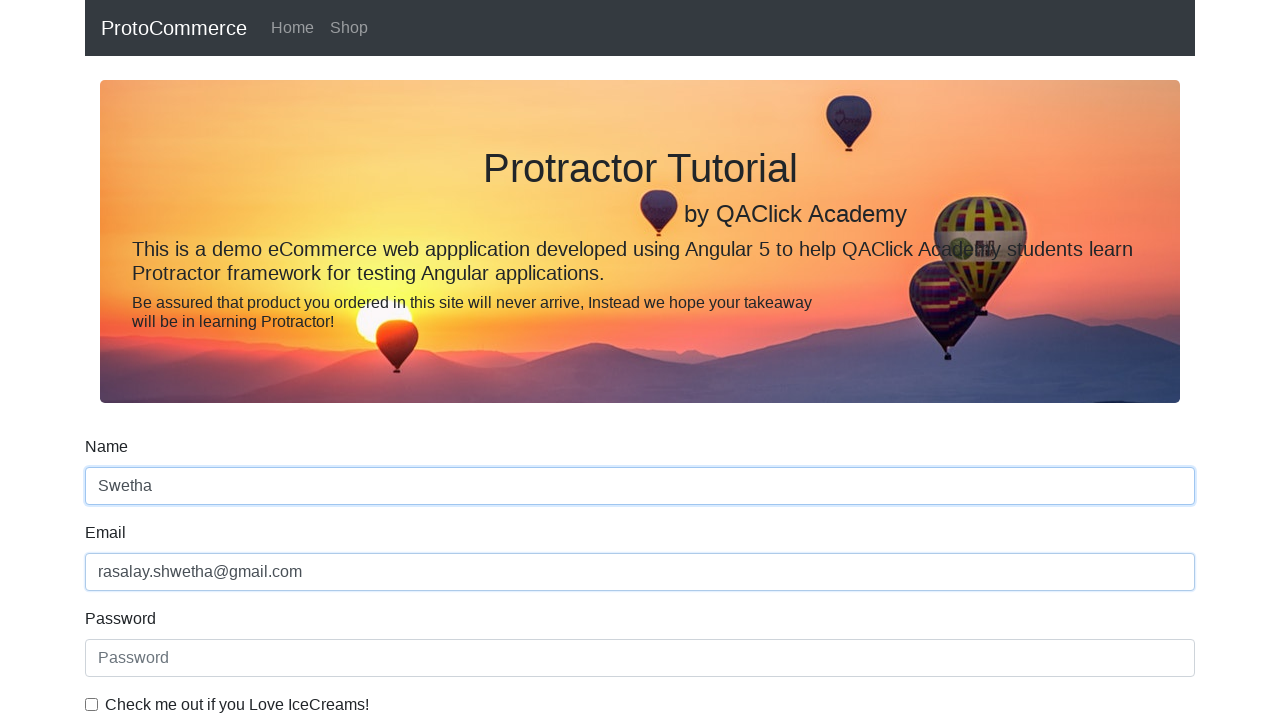

Filled password field with 'Nagarathna@123' on #exampleInputPassword1
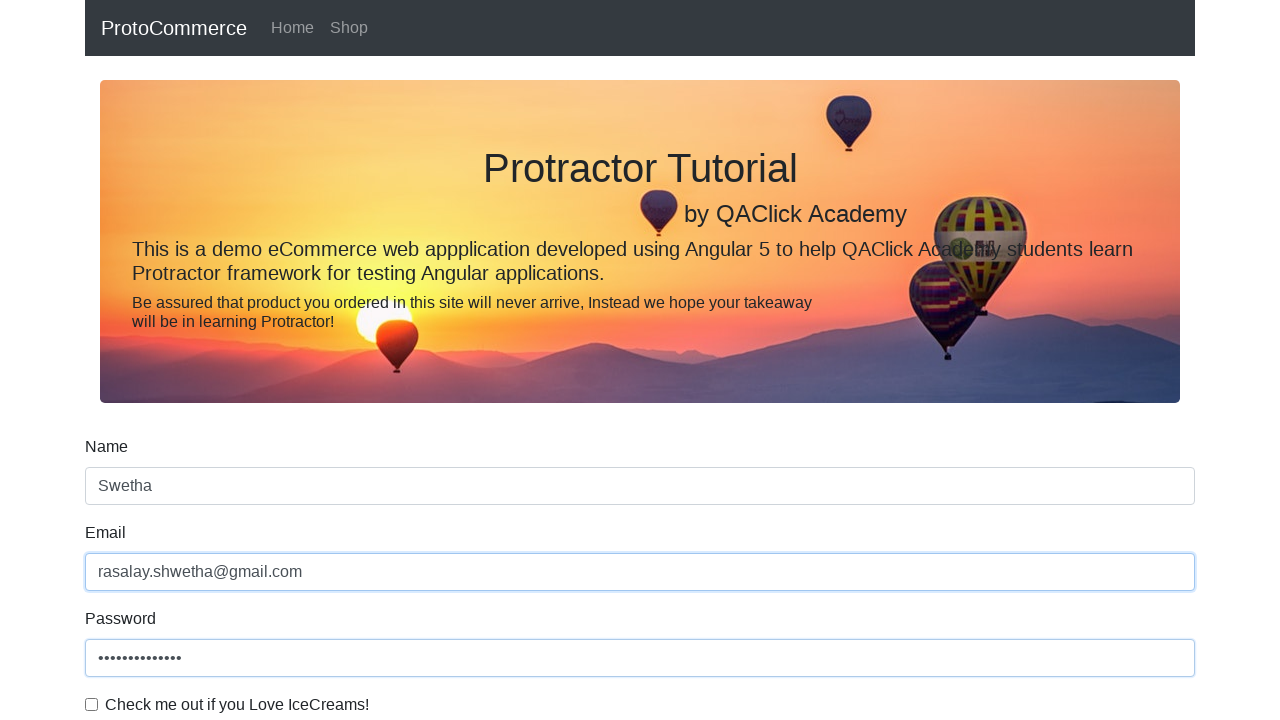

Clicked checkbox to agree to terms at (92, 704) on input[type='checkbox']
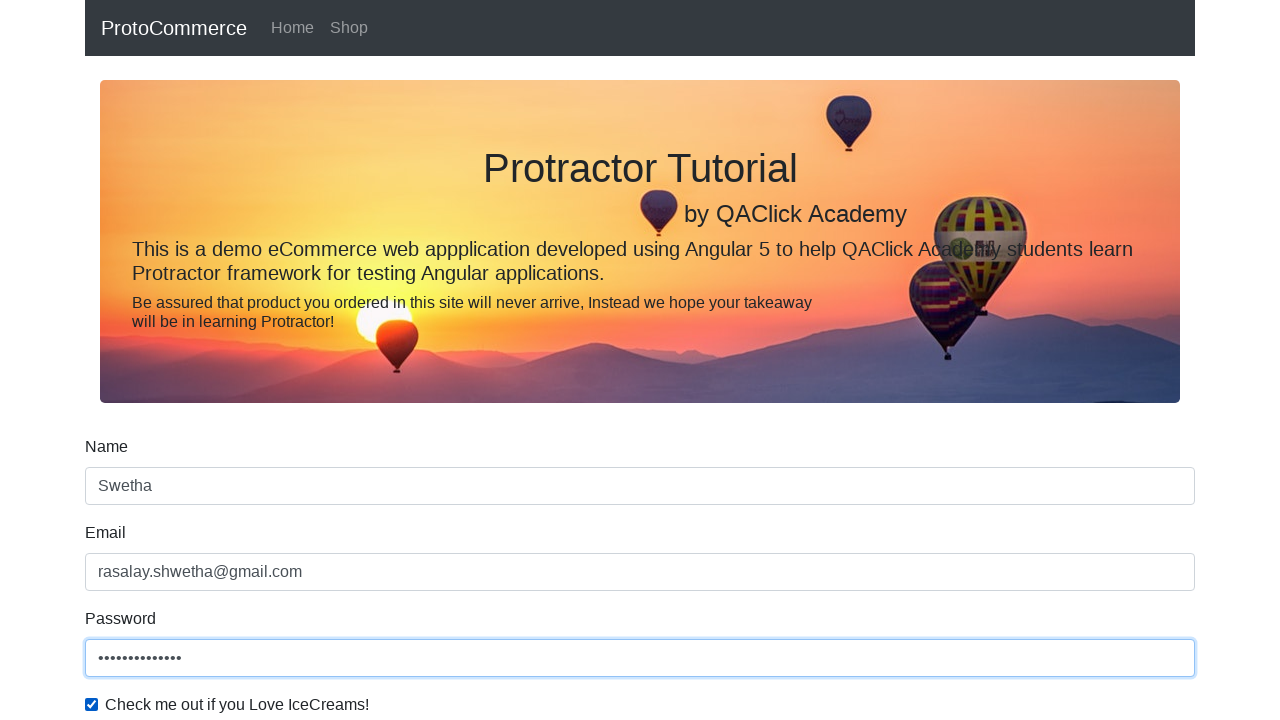

Selected 'Female' from gender dropdown on #exampleFormControlSelect1
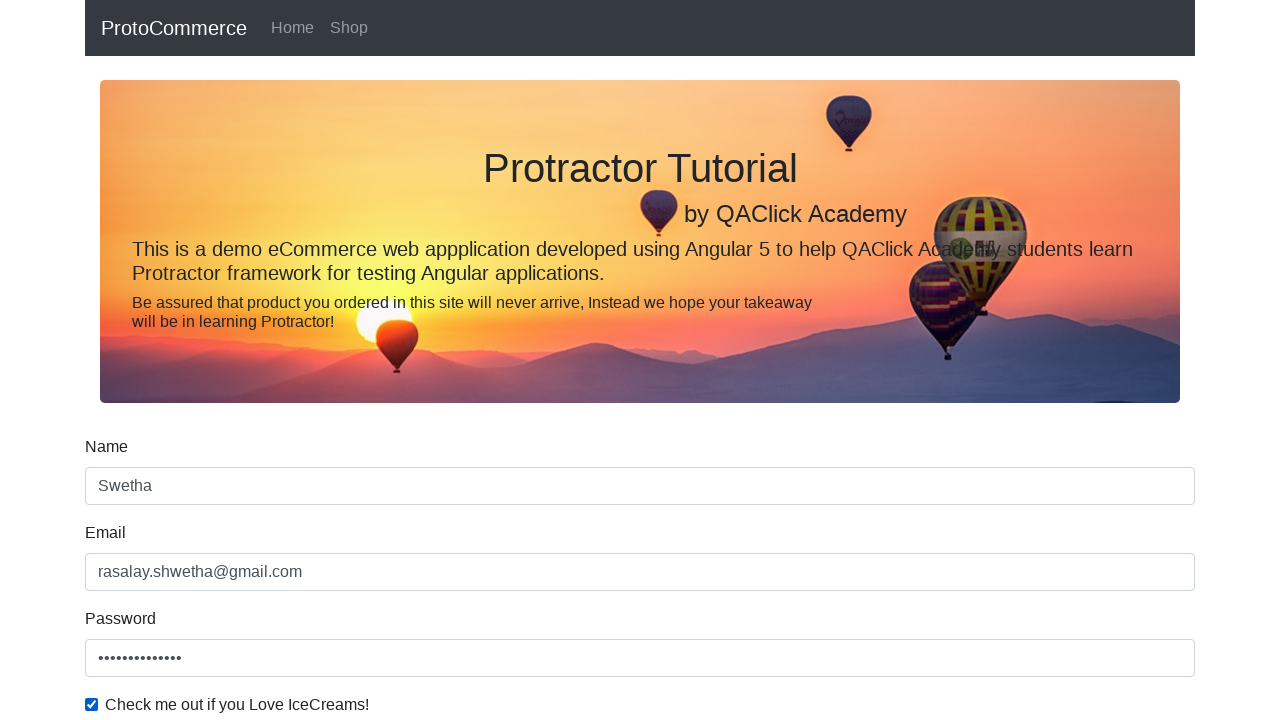

Clicked Female radio button at (326, 360) on #inlineRadio2
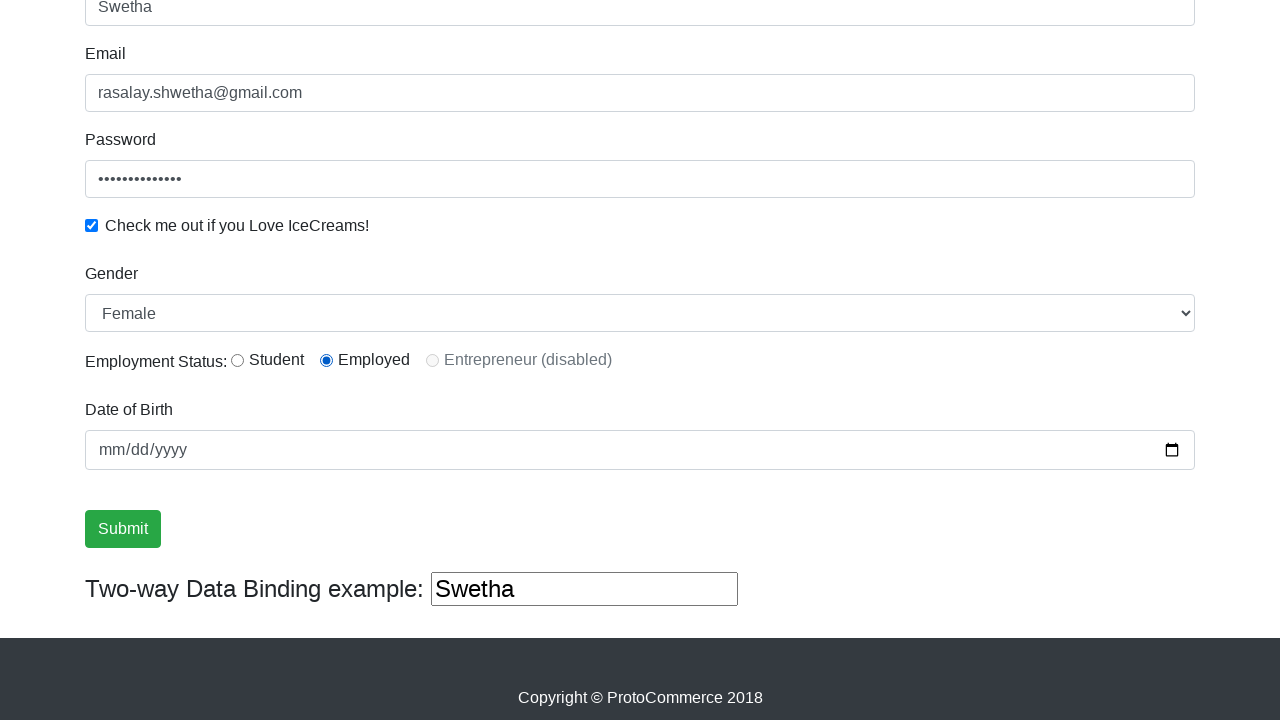

Filled birthday field with '1993-06-07' on input[name='bday']
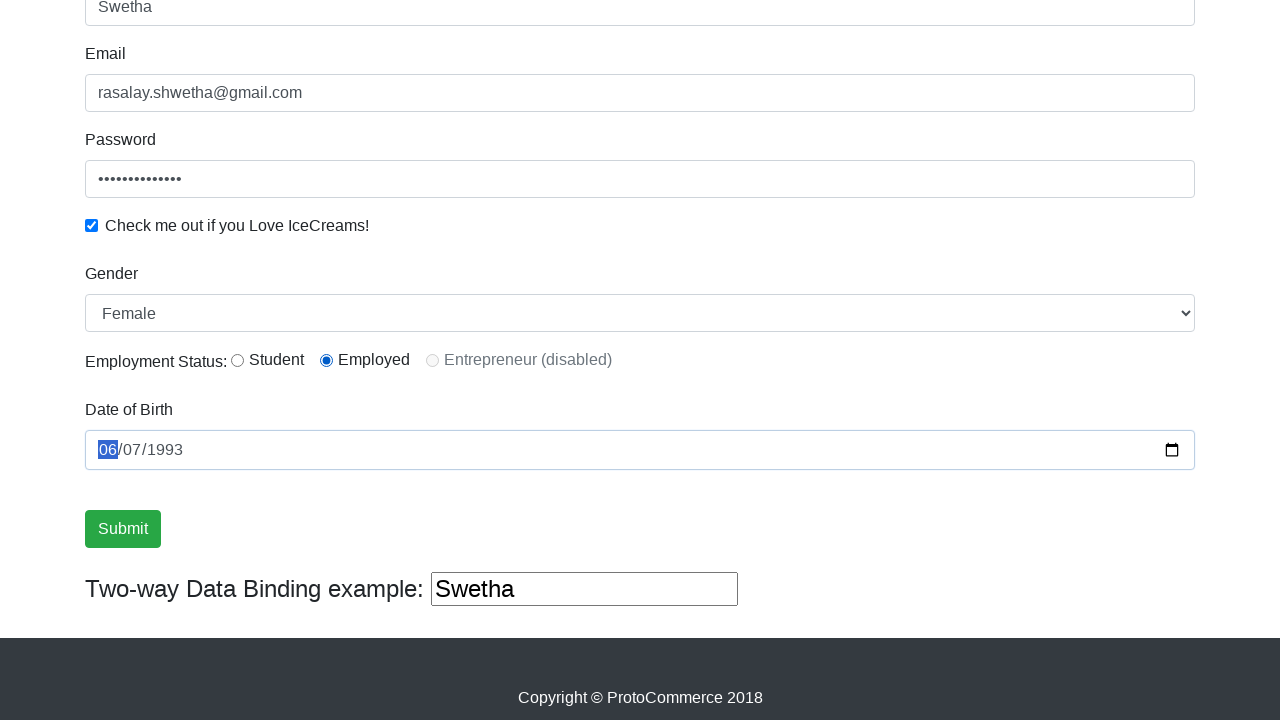

Clicked submit button to submit the form at (123, 529) on .btn
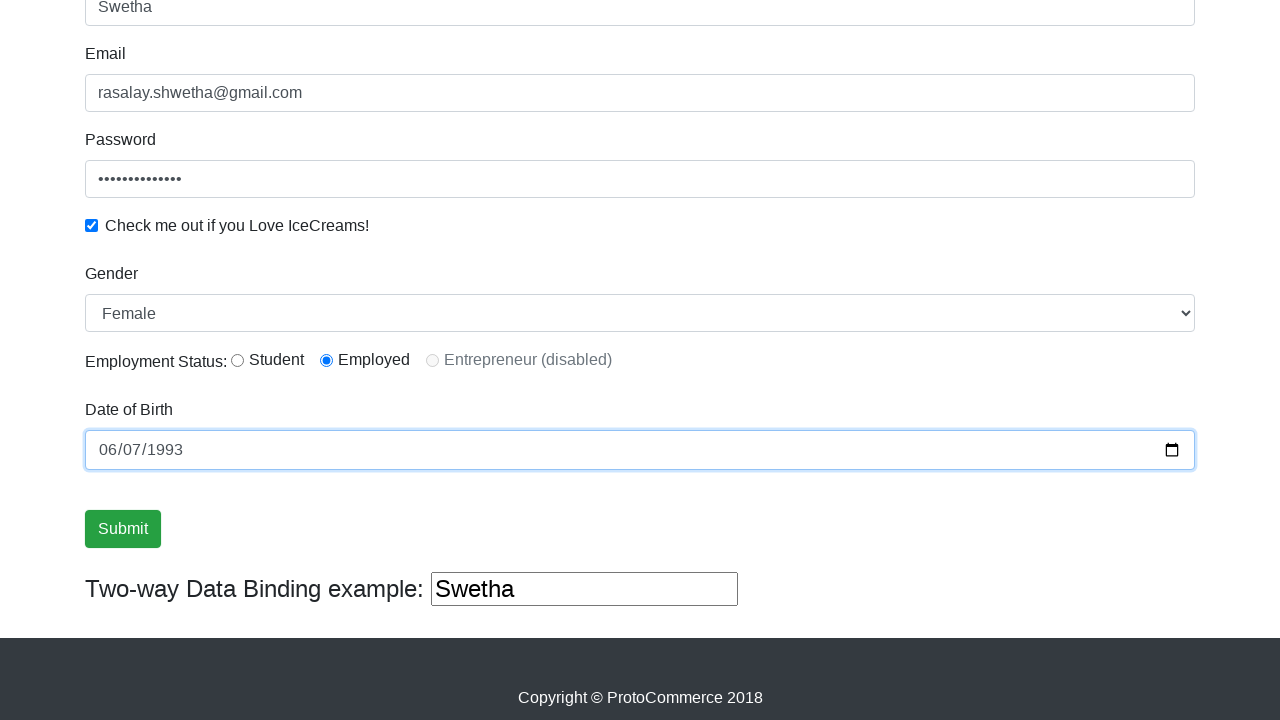

Success alert appeared after form submission
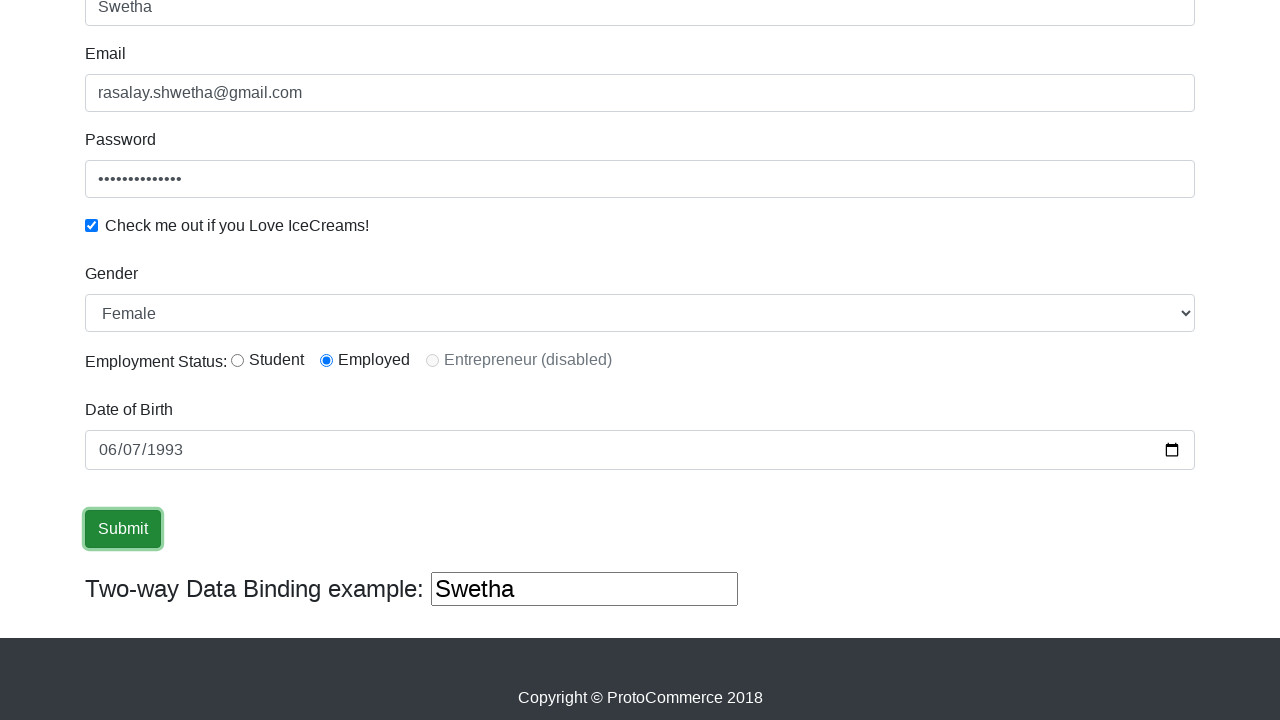

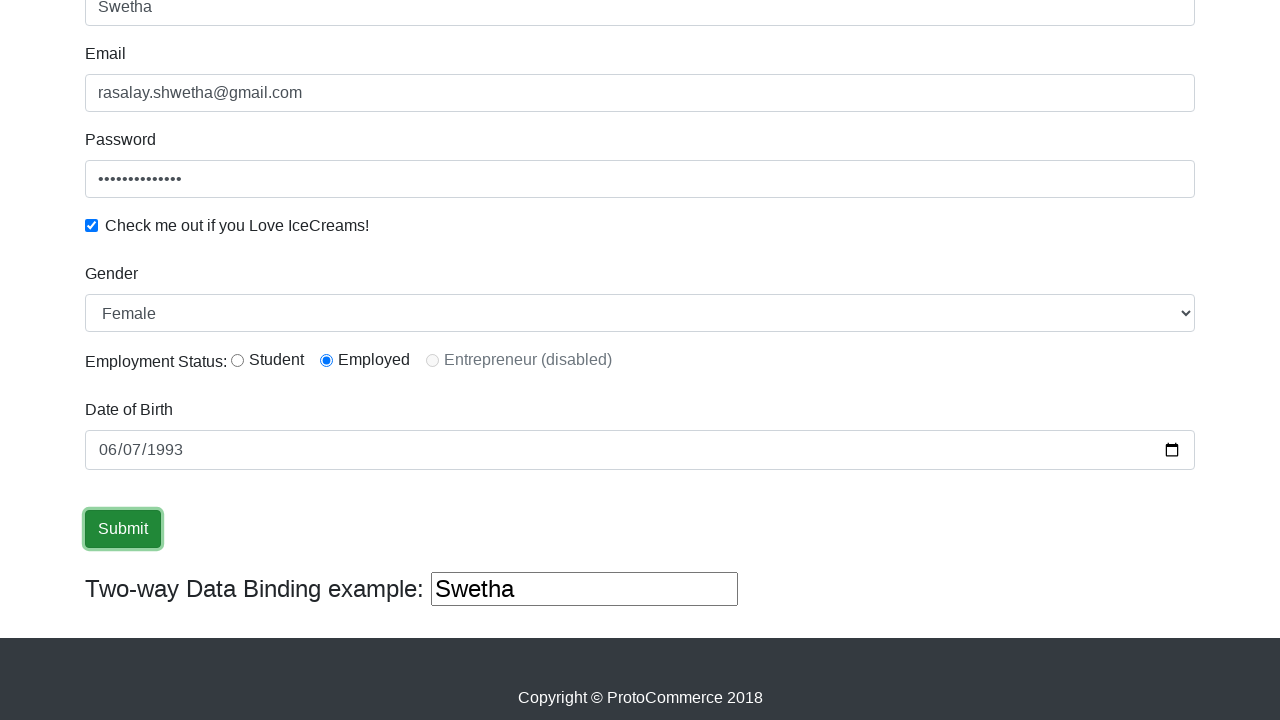